Tests dropdown and multi-select functionality by selecting a car from a dropdown, then selecting multiple countries from a multi-select list and moving them to another column using a button.

Starting URL: http://only-testing-blog.blogspot.com/2014/01/textbox.html?

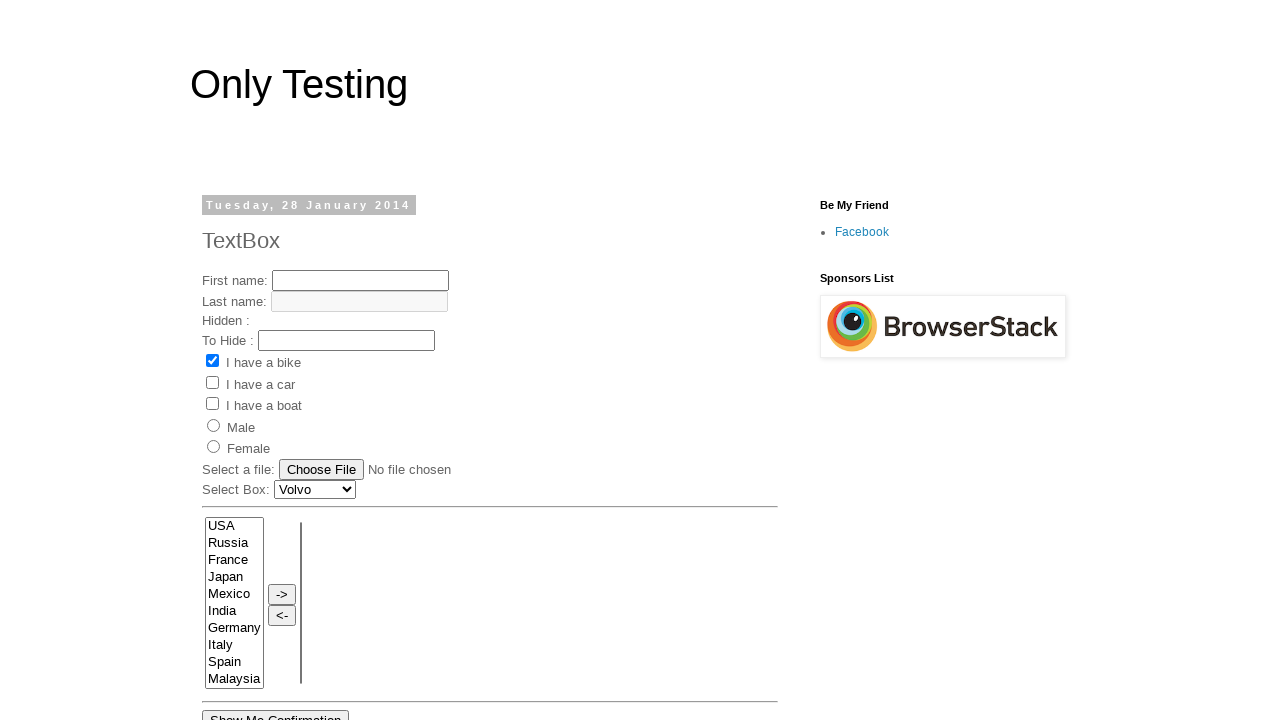

Selected 'Renault Car' from the car dropdown on #Carlist
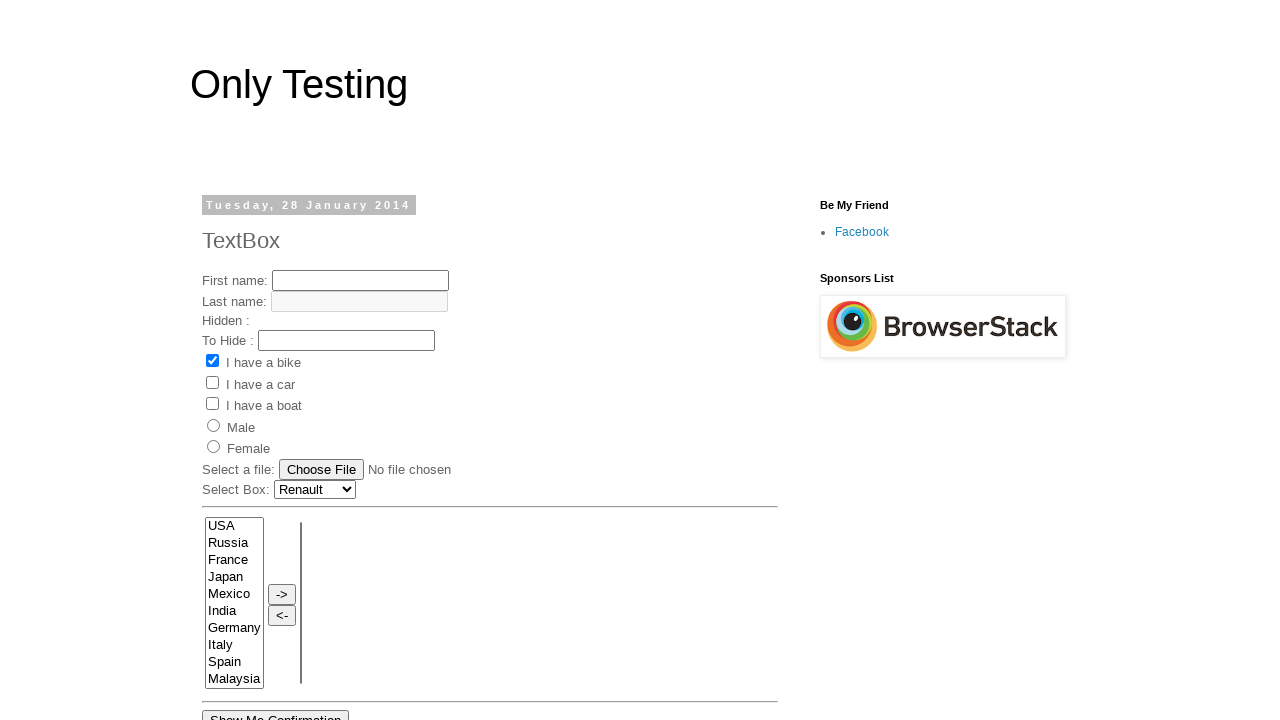

Waited 500ms for dropdown selection to process
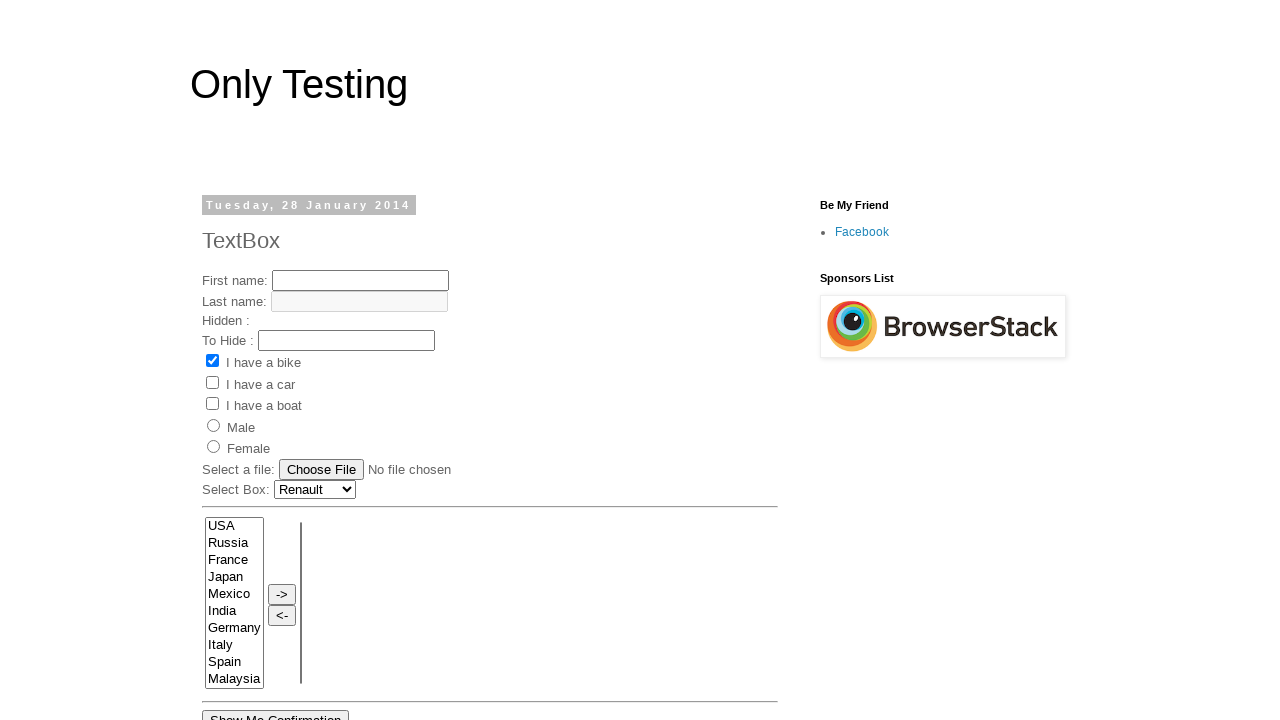

Selected 'France' from the countries multi-select list on select[name='FromLB']
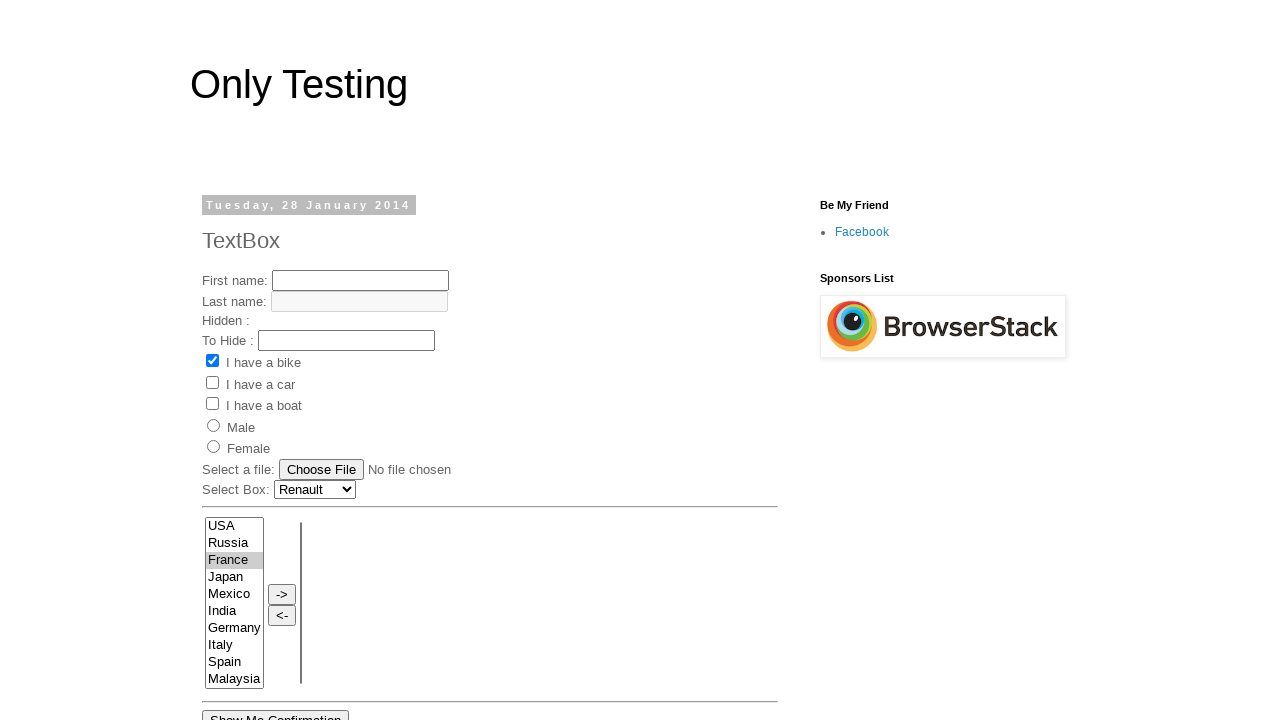

Selected 'Germany', 'Italy', and 'Spain' from the countries multi-select list on select[name='FromLB']
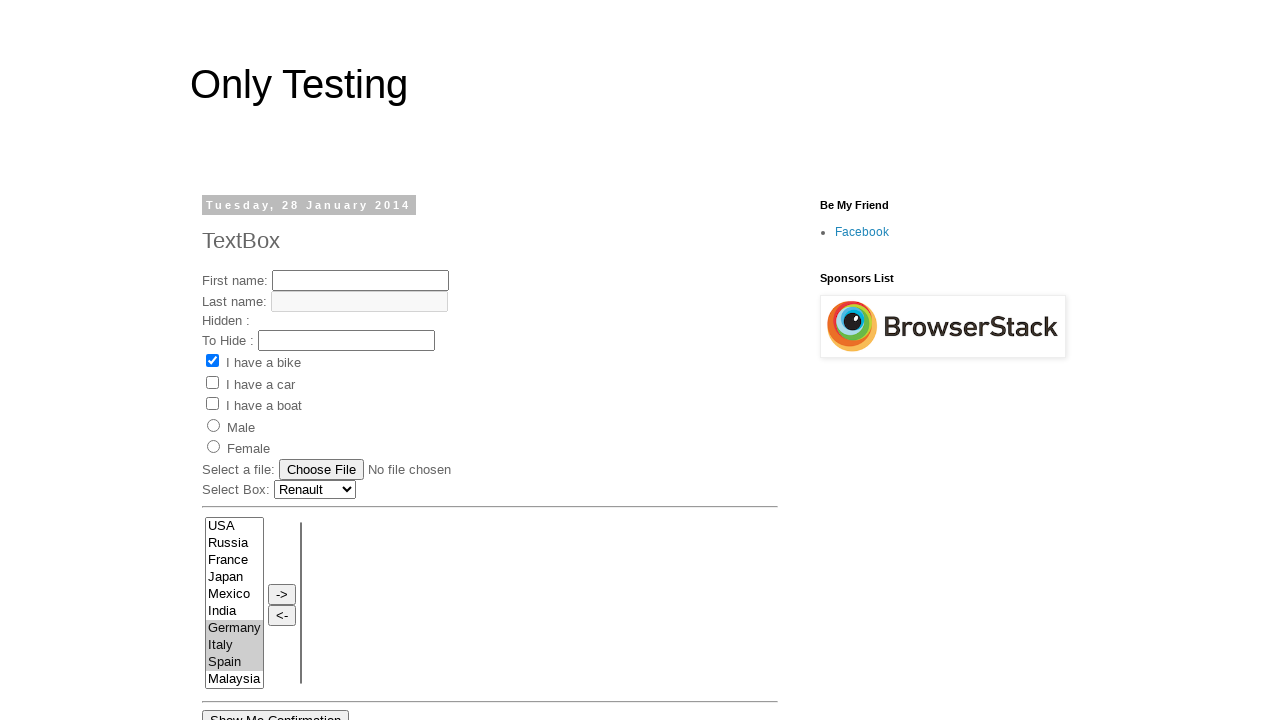

Clicked the button to move selected countries to the target column at (282, 594) on input[type='button']:first-of-type
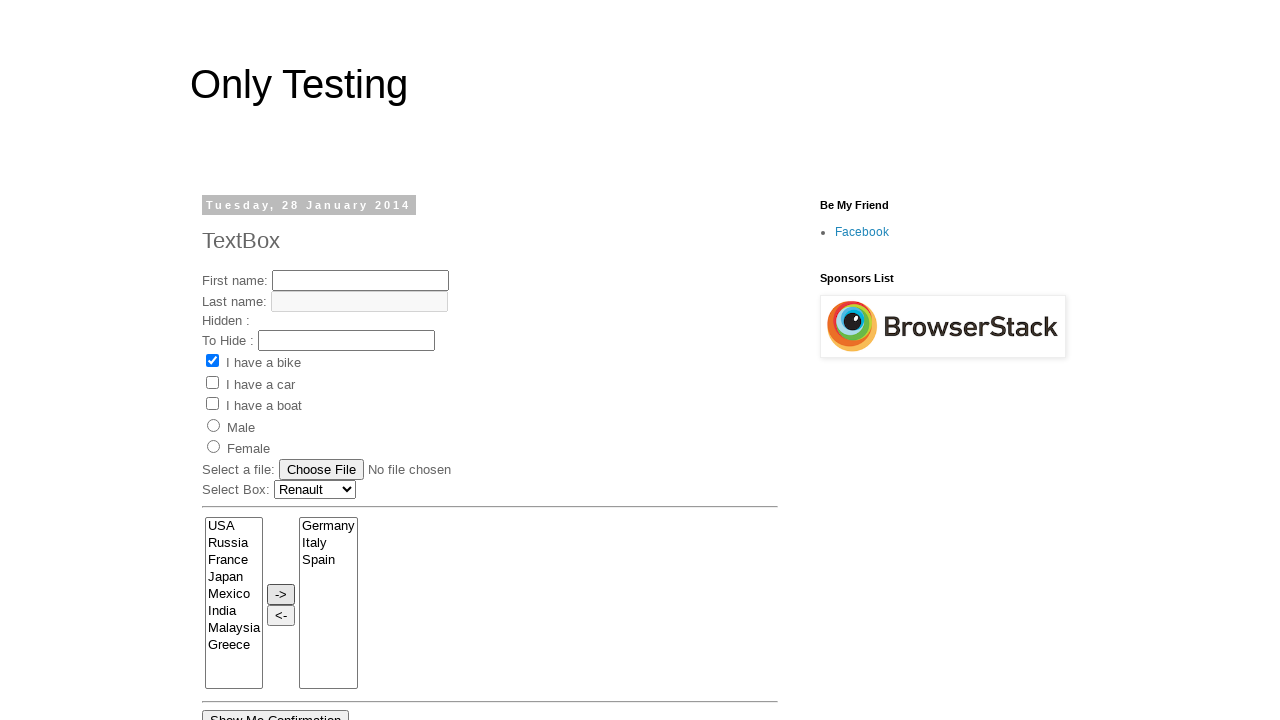

Verified that selected countries were transferred to the target column
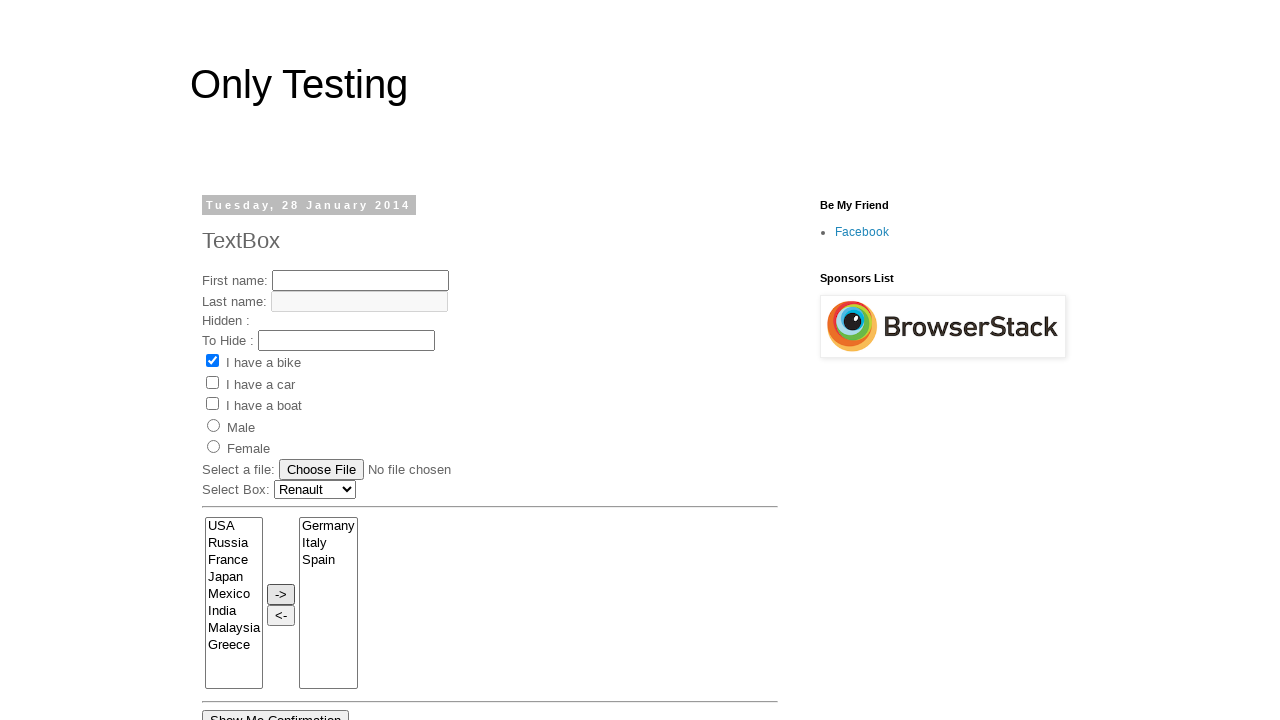

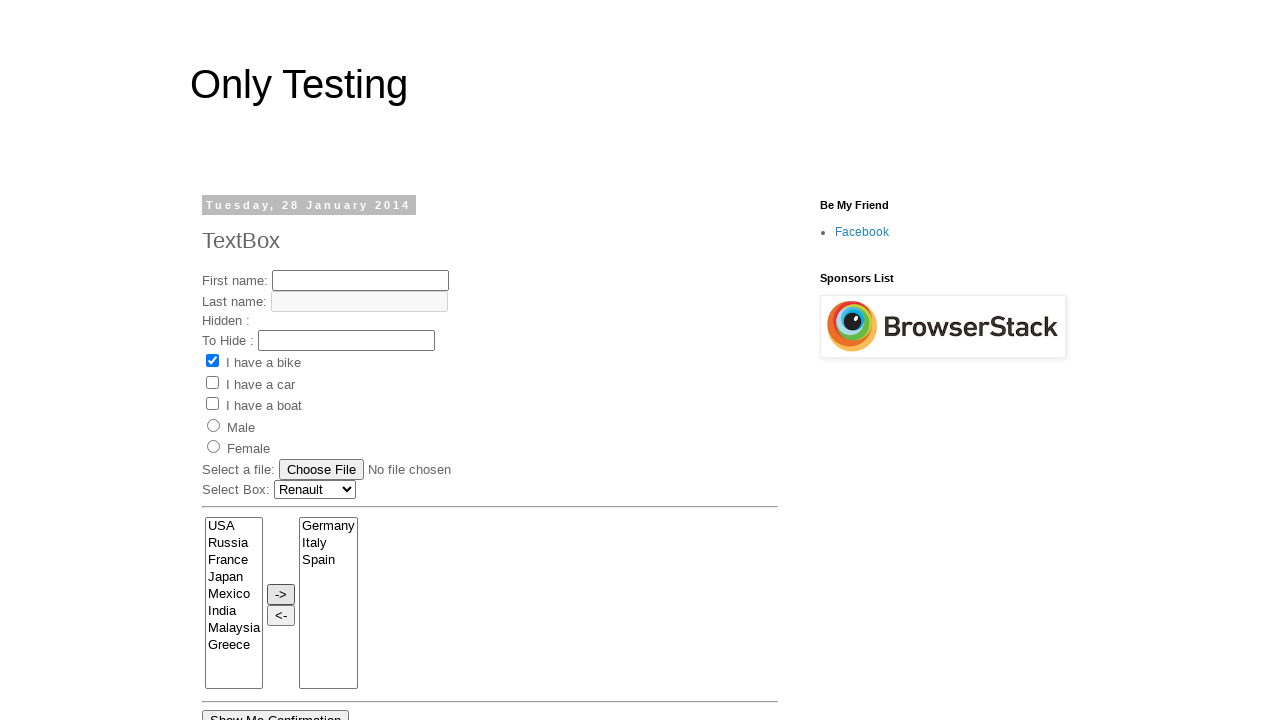